Tests JavaScript alert handling by navigating to JavaScript Alerts page, clicking a button to trigger an alert, and validating the alert message before accepting it

Starting URL: https://www.lambdatest.com/selenium-playground/

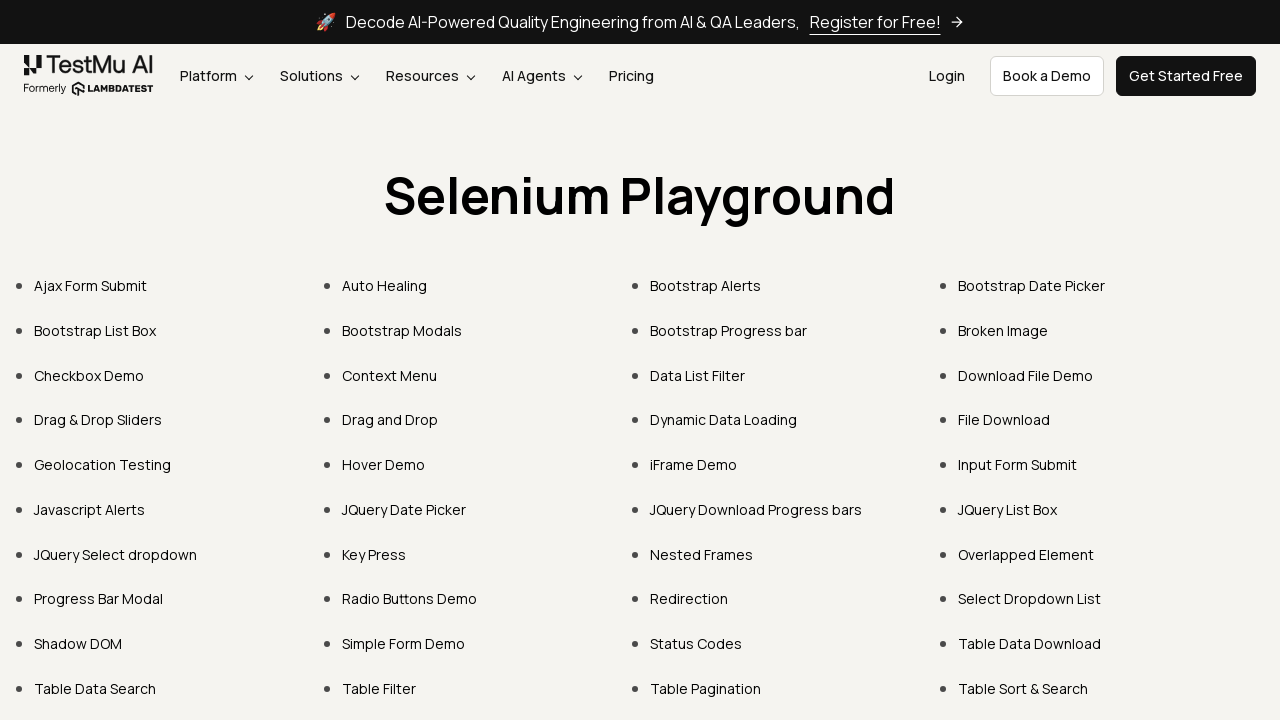

Clicked on Javascript Alerts link at (90, 509) on text=Javascript Alerts
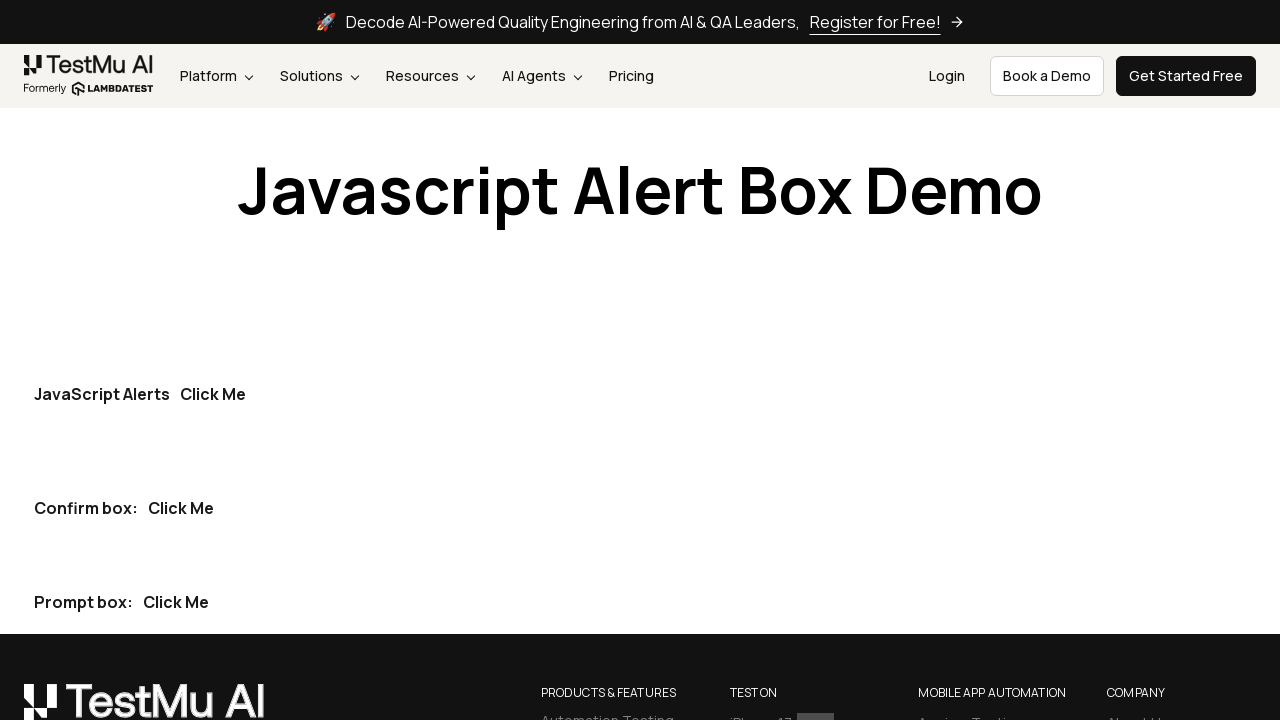

Waited for page to load (networkidle)
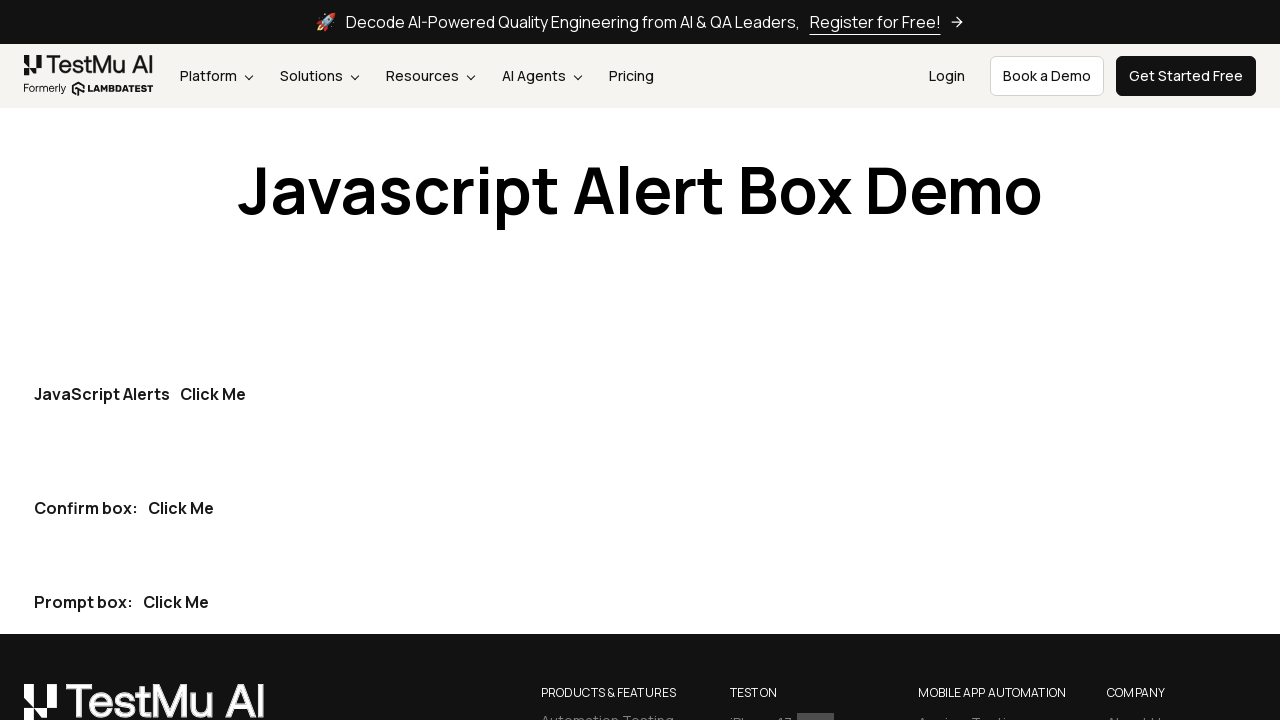

Set up dialog handler to capture and accept alerts
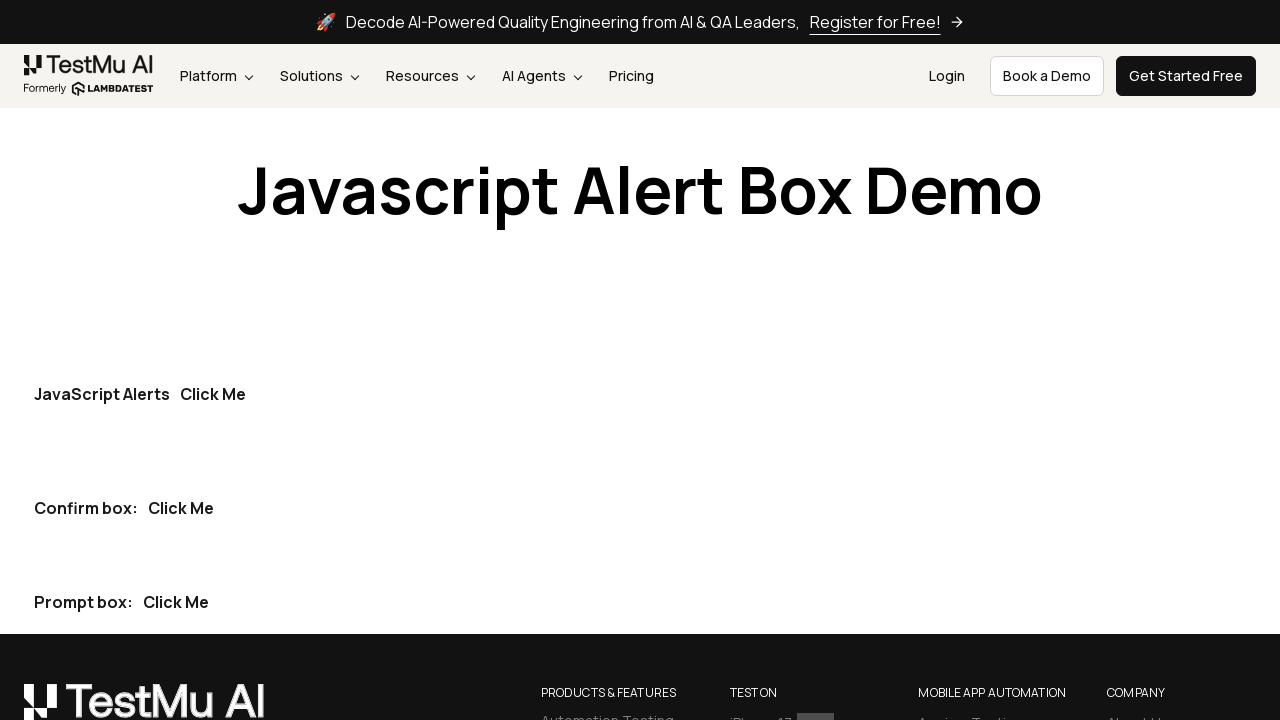

Clicked 'Click Me' button to trigger alert at (213, 394) on button:has-text('Click Me')
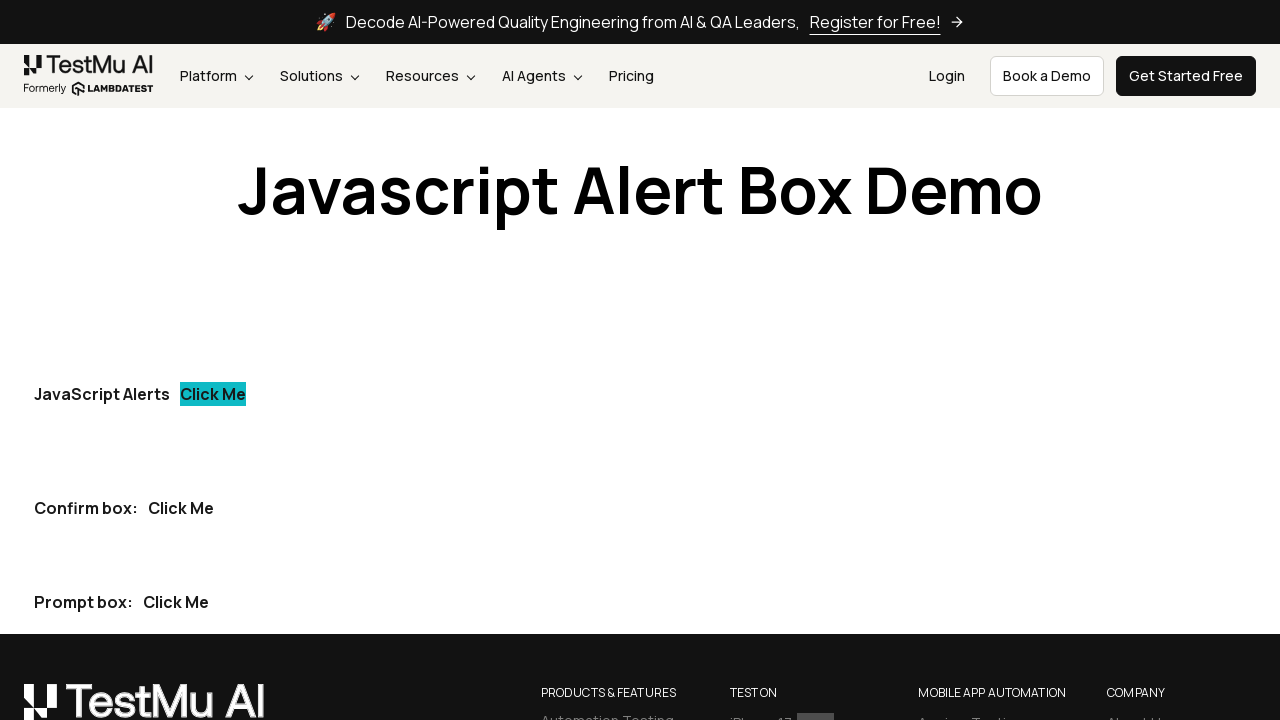

Waited 500ms for dialog to be handled
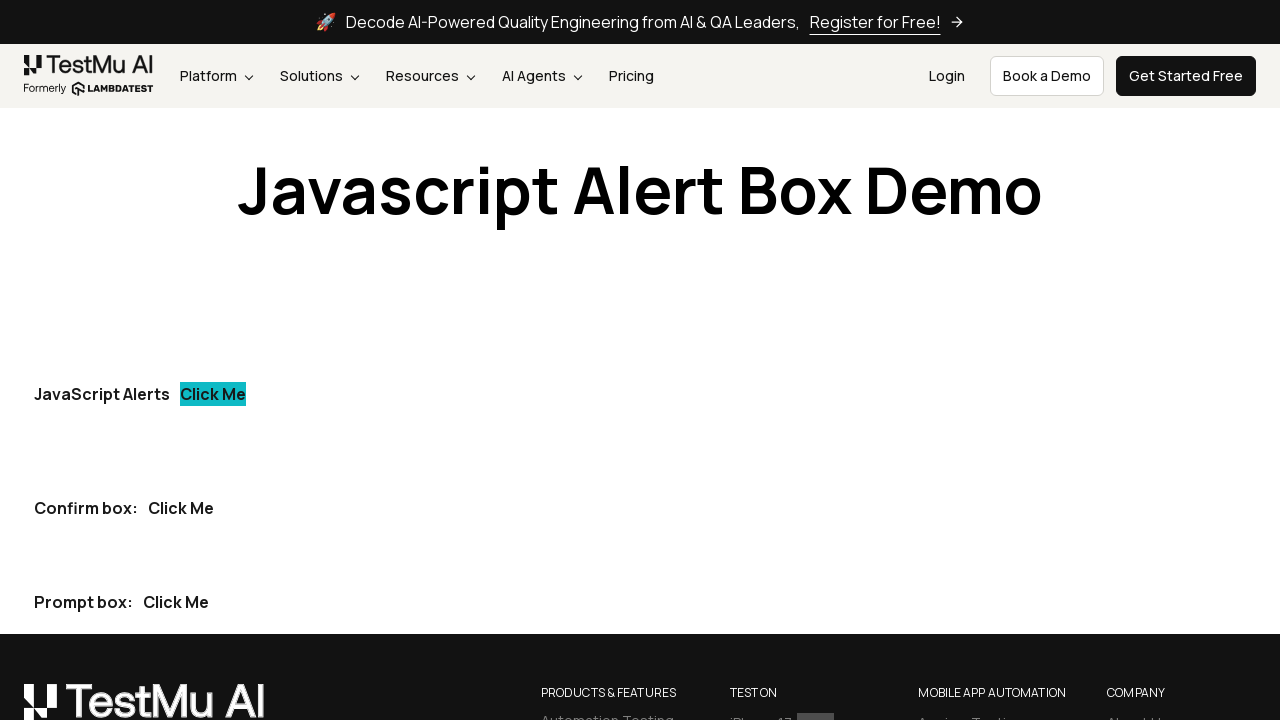

Verified alert message matches expected text 'I am an alert box!'
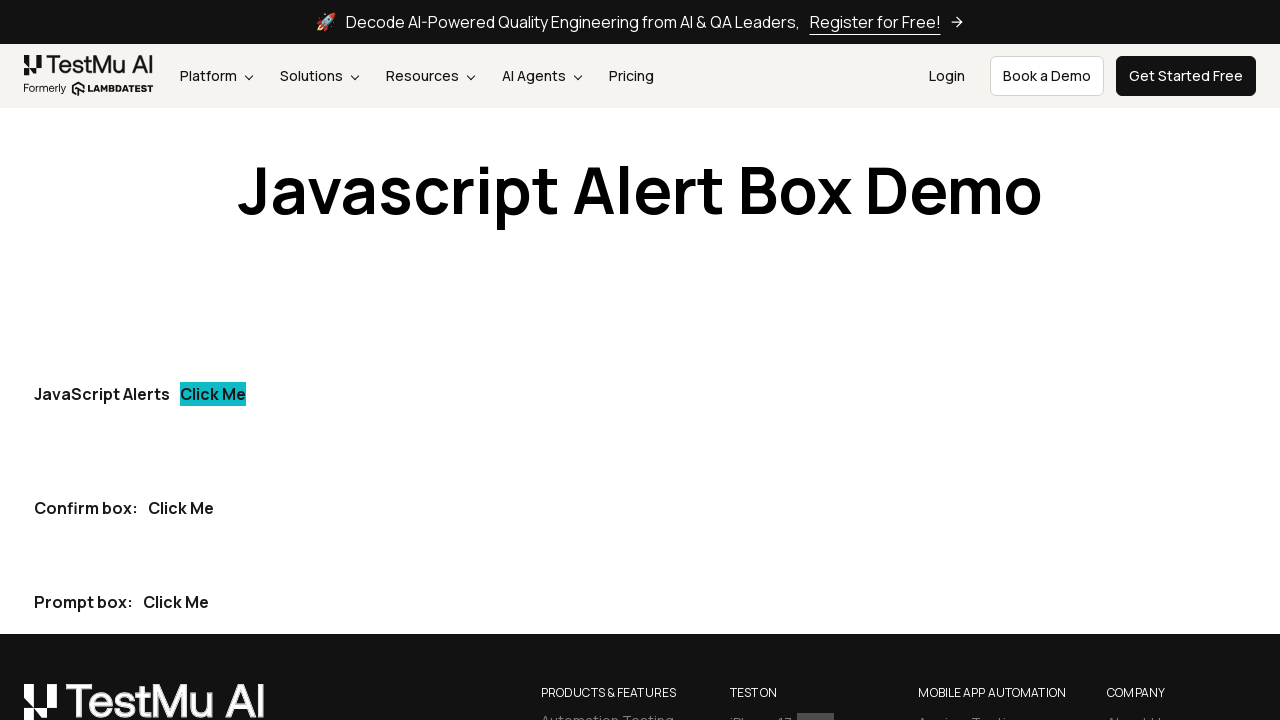

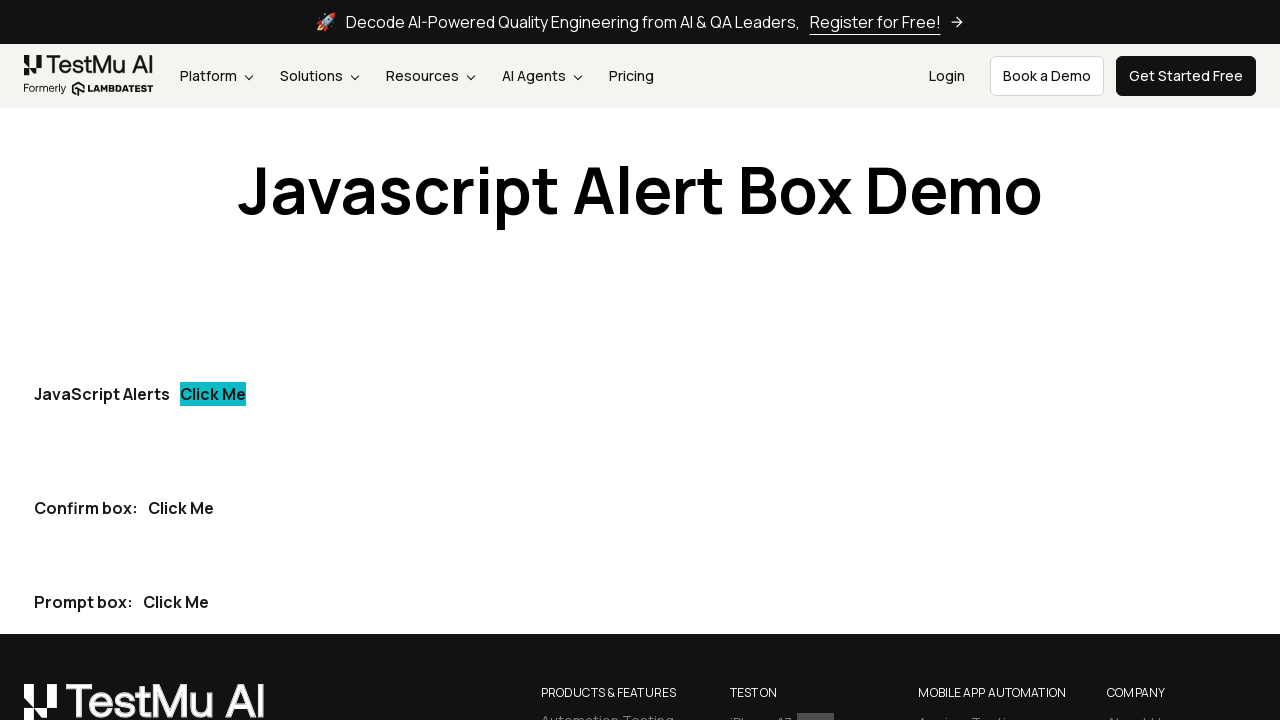